Tests setting a specific browser window size (200x200) and verifies the page renders at that dimension

Starting URL: https://opensource-demo.orangehrmlive.com/

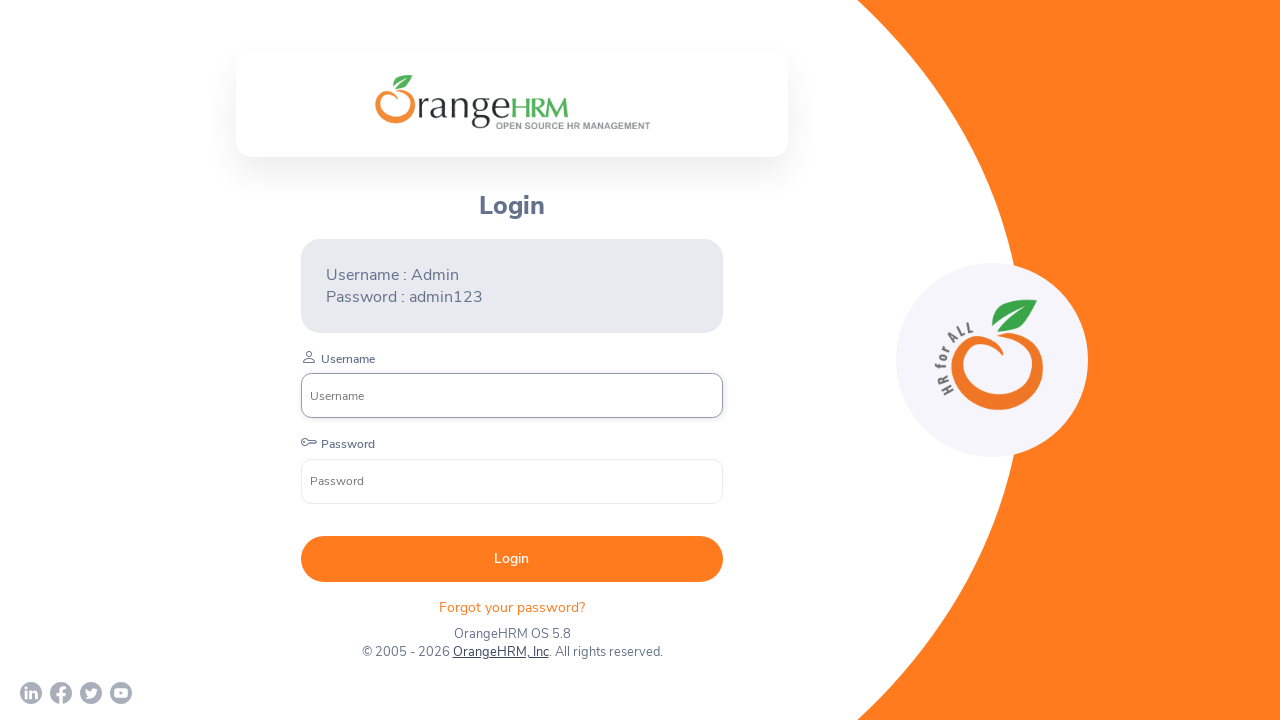

Set browser viewport size to 200x200 pixels
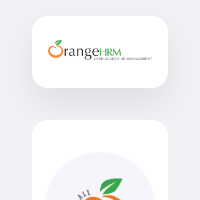

Page loaded and adjusted to 200x200 viewport
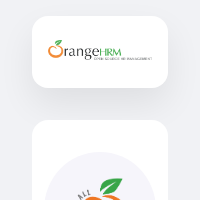

Retrieved current viewport size
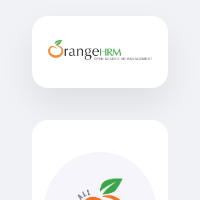

Verified viewport dimensions - Height: 200, Width: 200
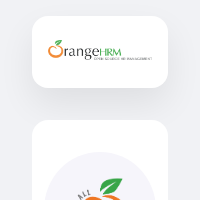

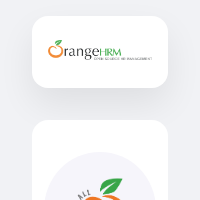